Tests the search functionality by searching for "phone" and verifying that products are found in the search results

Starting URL: https://www.testotomasyonu.com

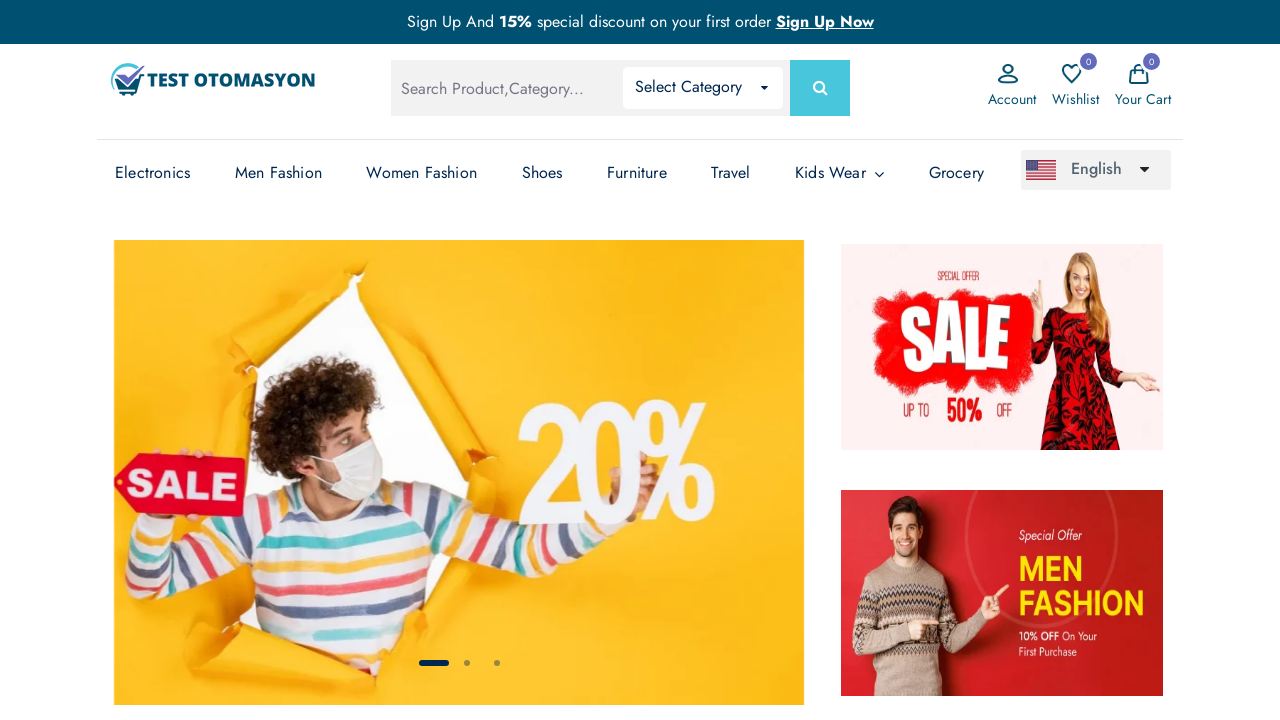

Filled search box with 'phone' on #global-search
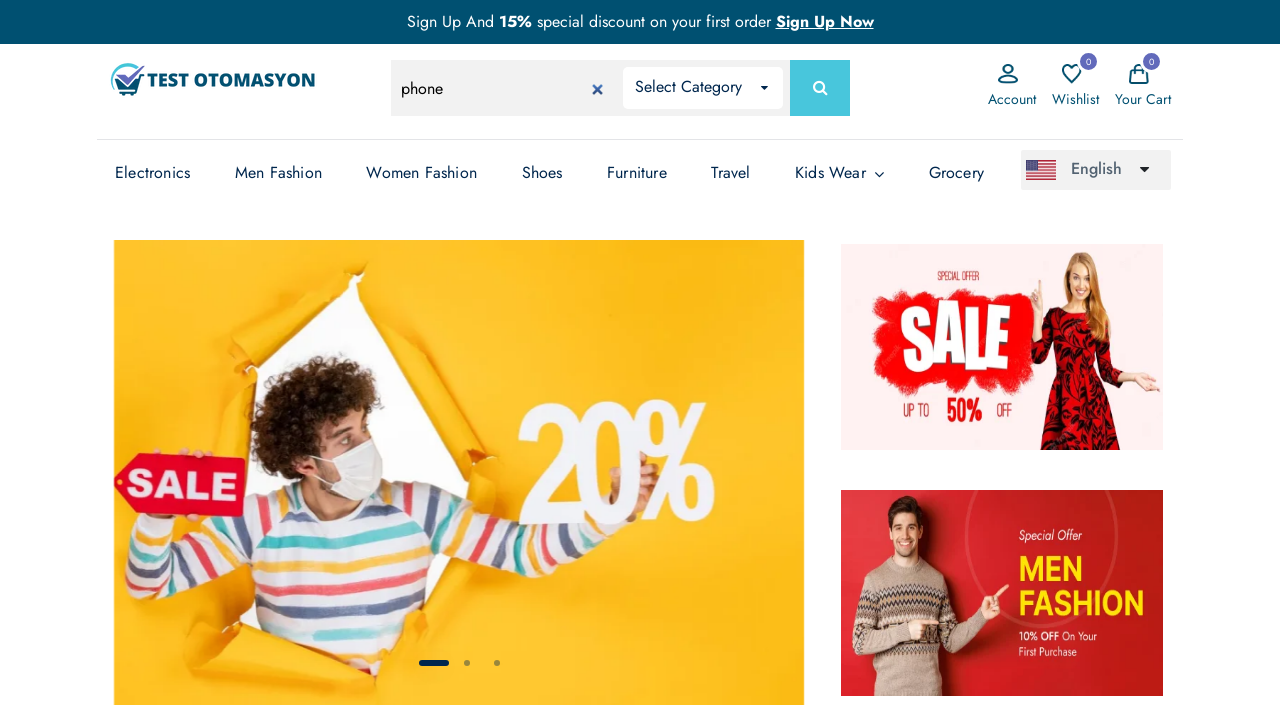

Pressed Enter to submit search query on #global-search
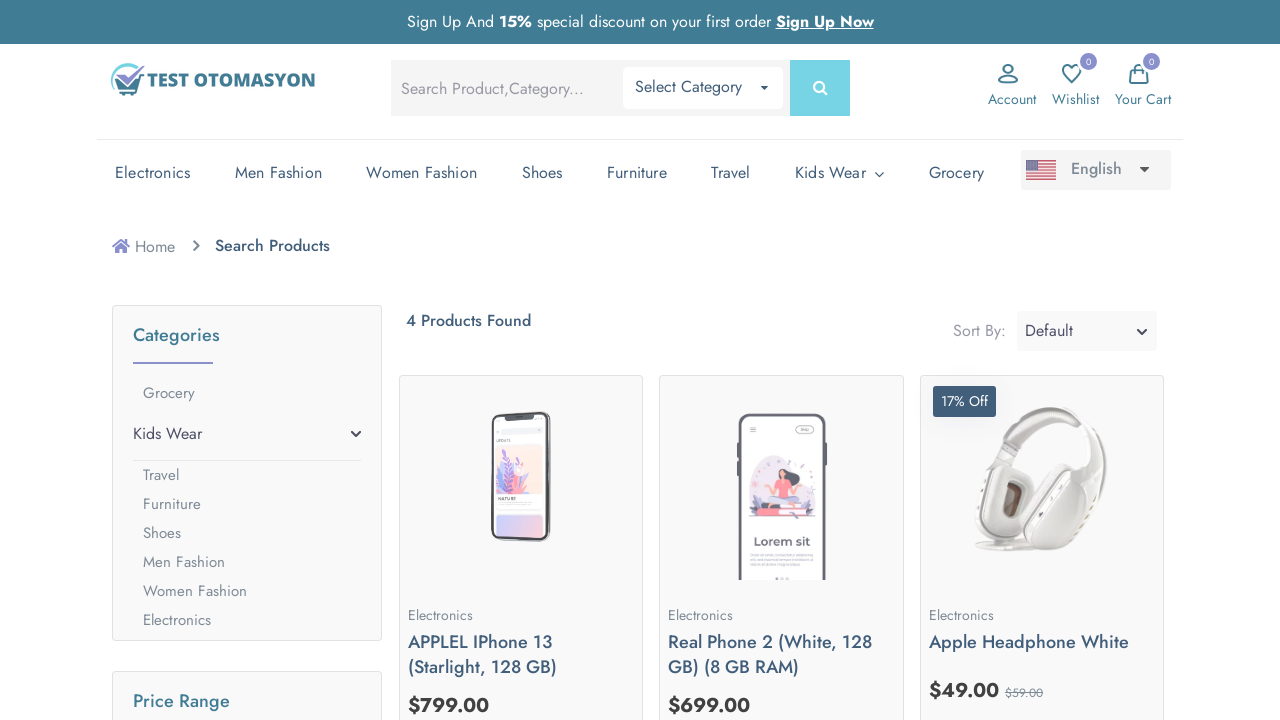

Search results loaded - product count element appeared
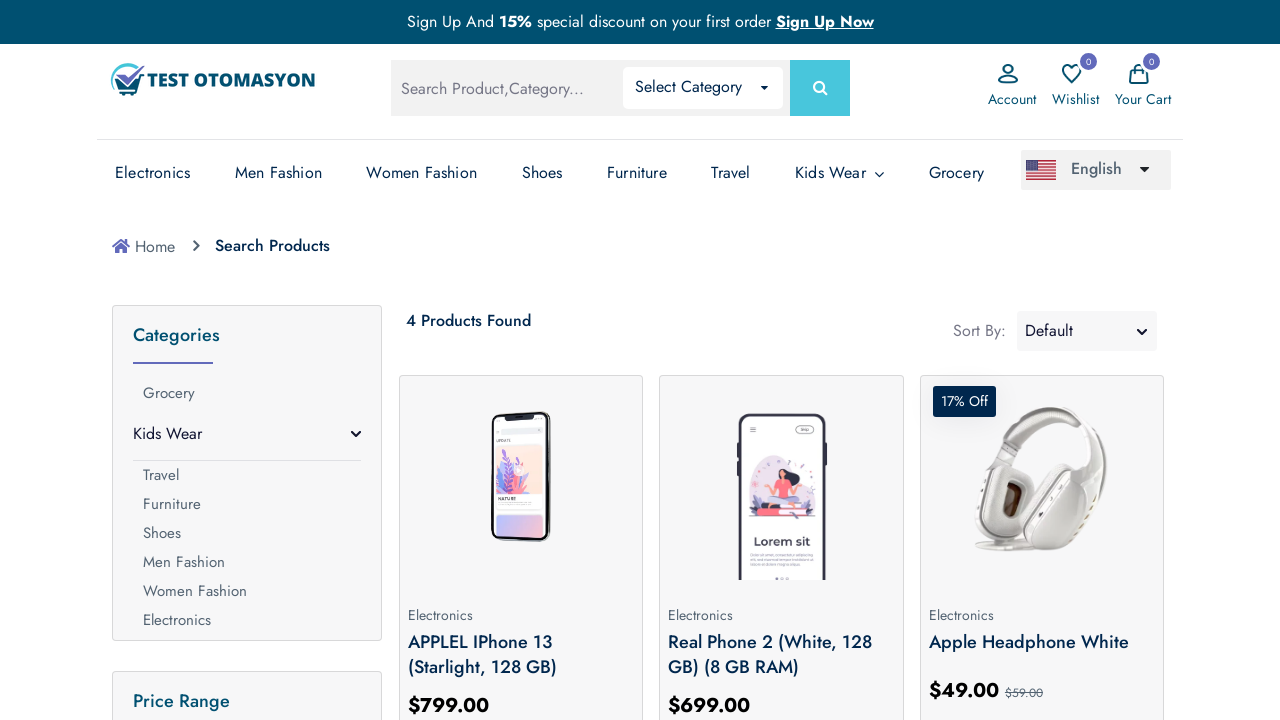

Retrieved product count text: 4 Products Found
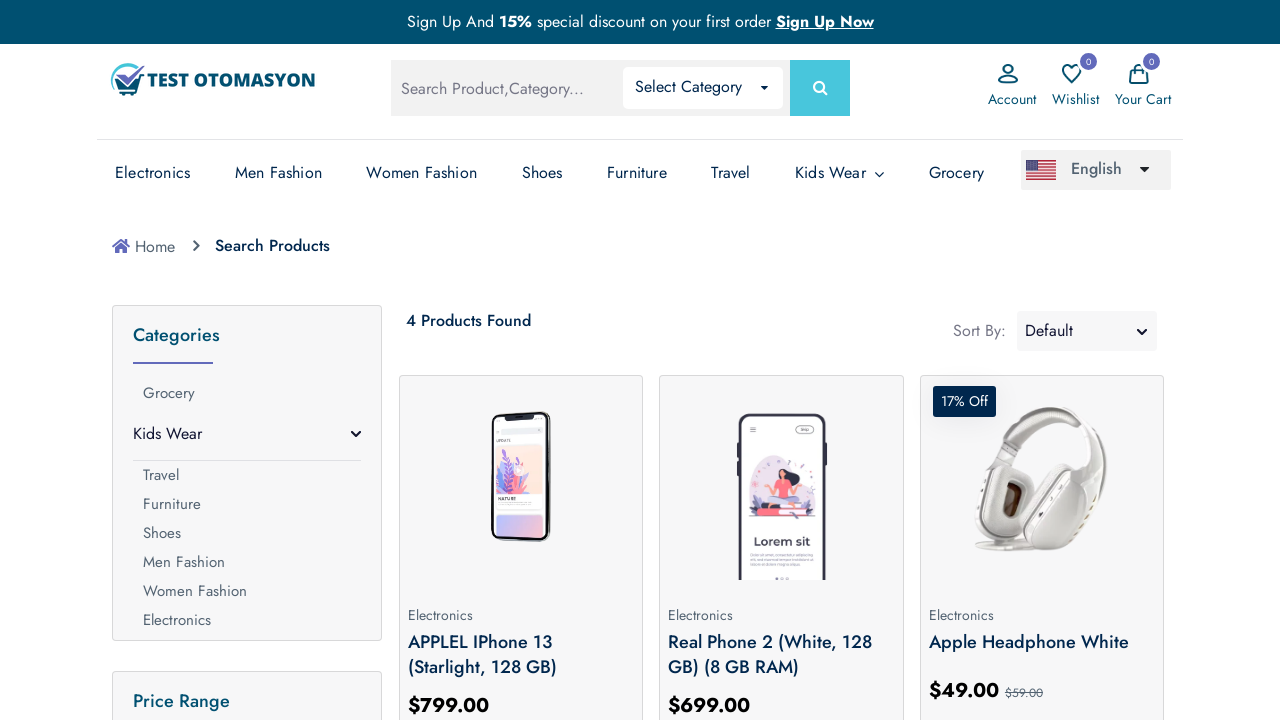

Verified that products were found in search results
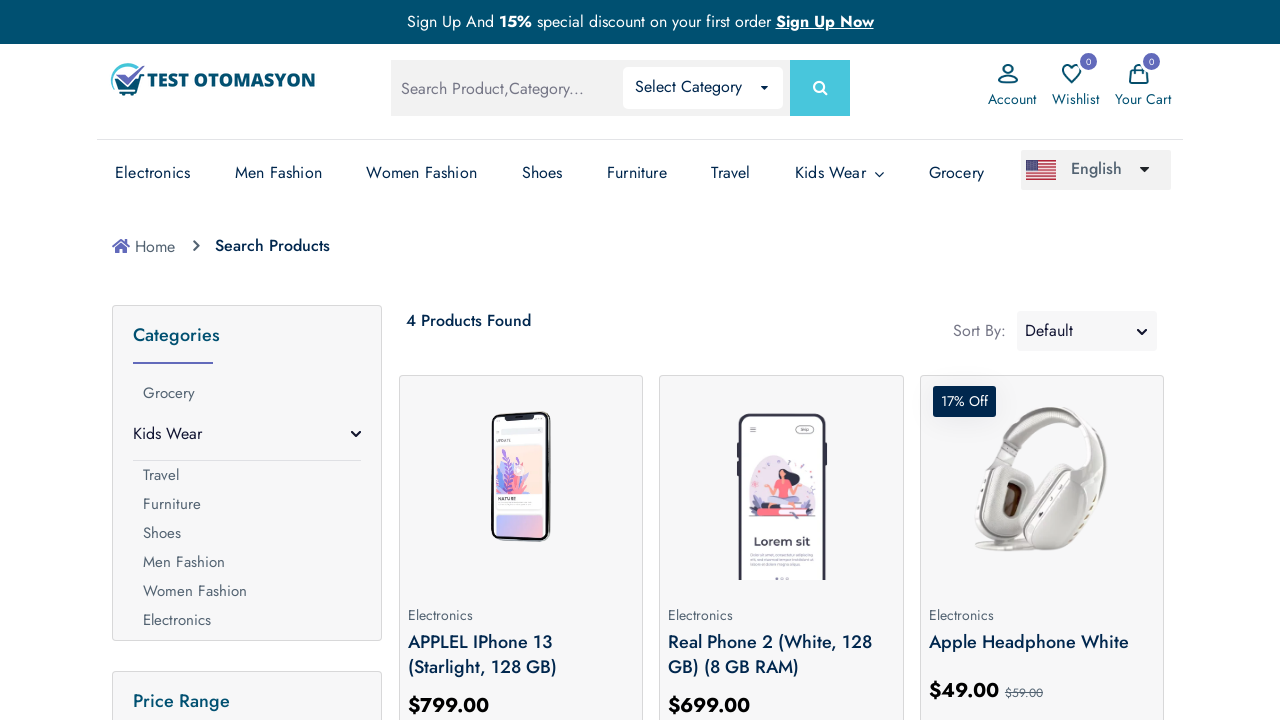

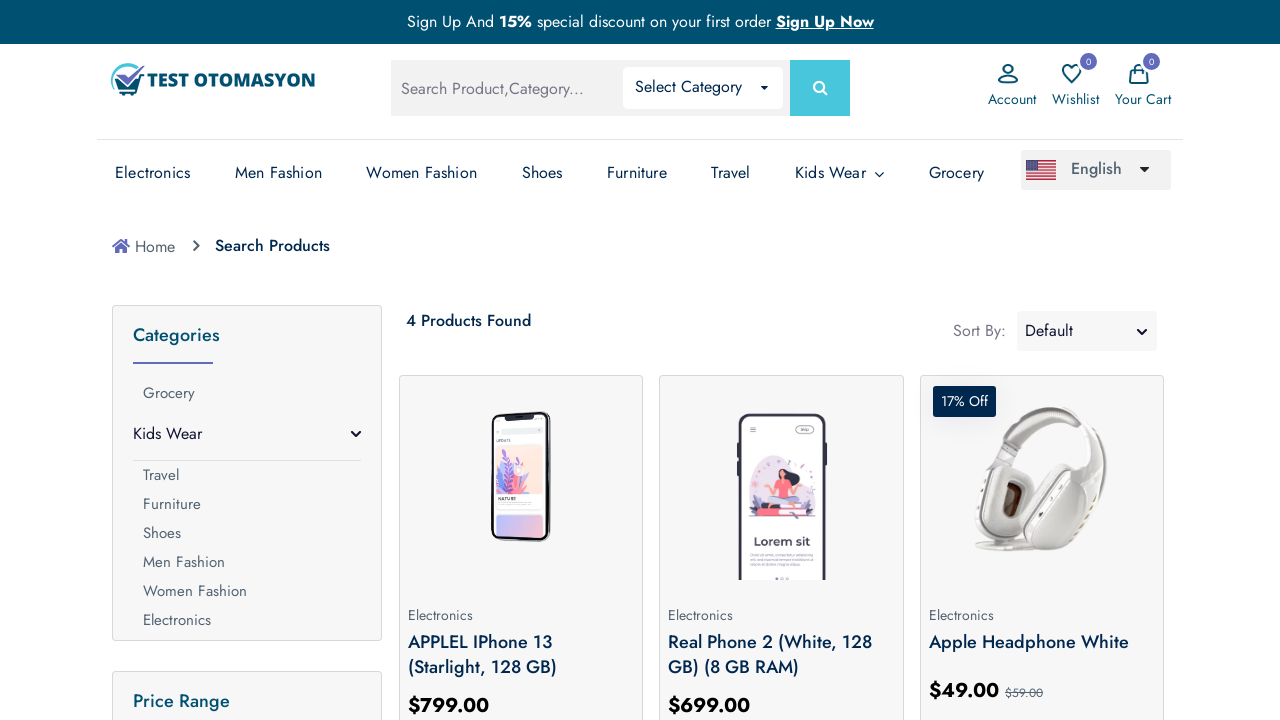